Tests dropdown selection functionality by selecting various options from multiple dropdown menus using different selection methods (visible text, value, and index)

Starting URL: https://grotechminds.com/dropdown/

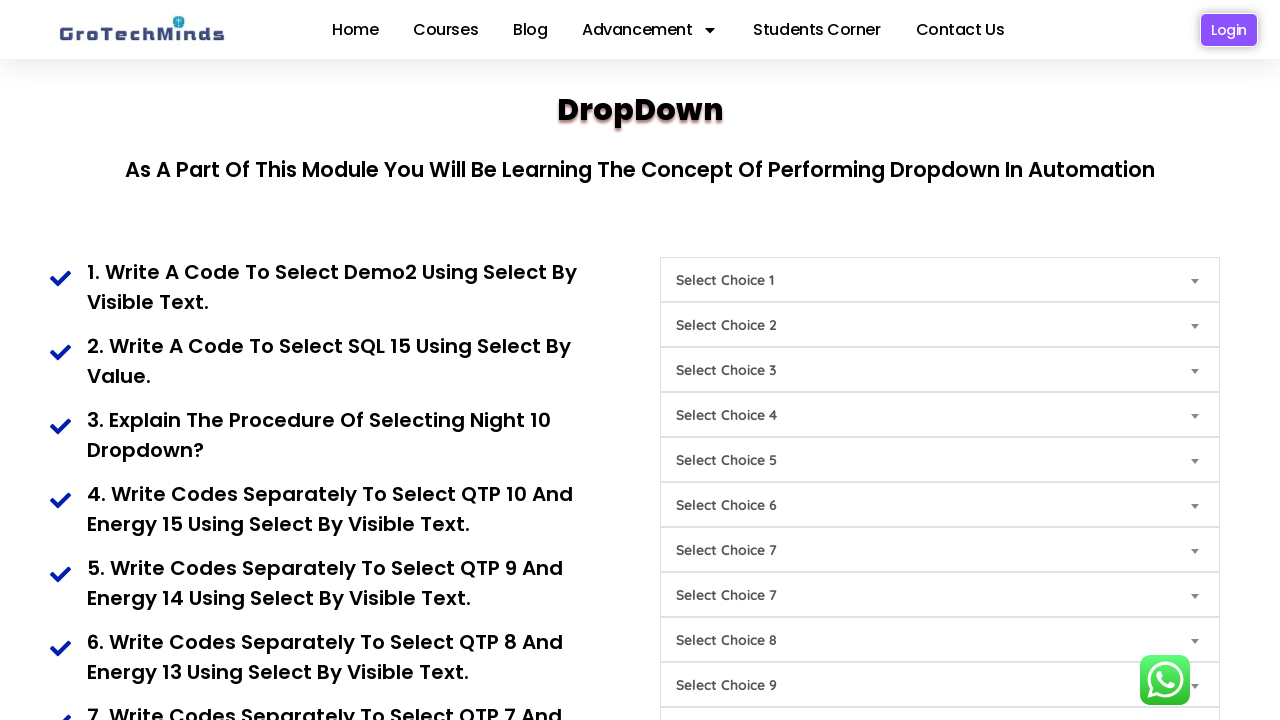

Selected 'Demo2' from Choice1 dropdown using visible text on select[name='Choice1']
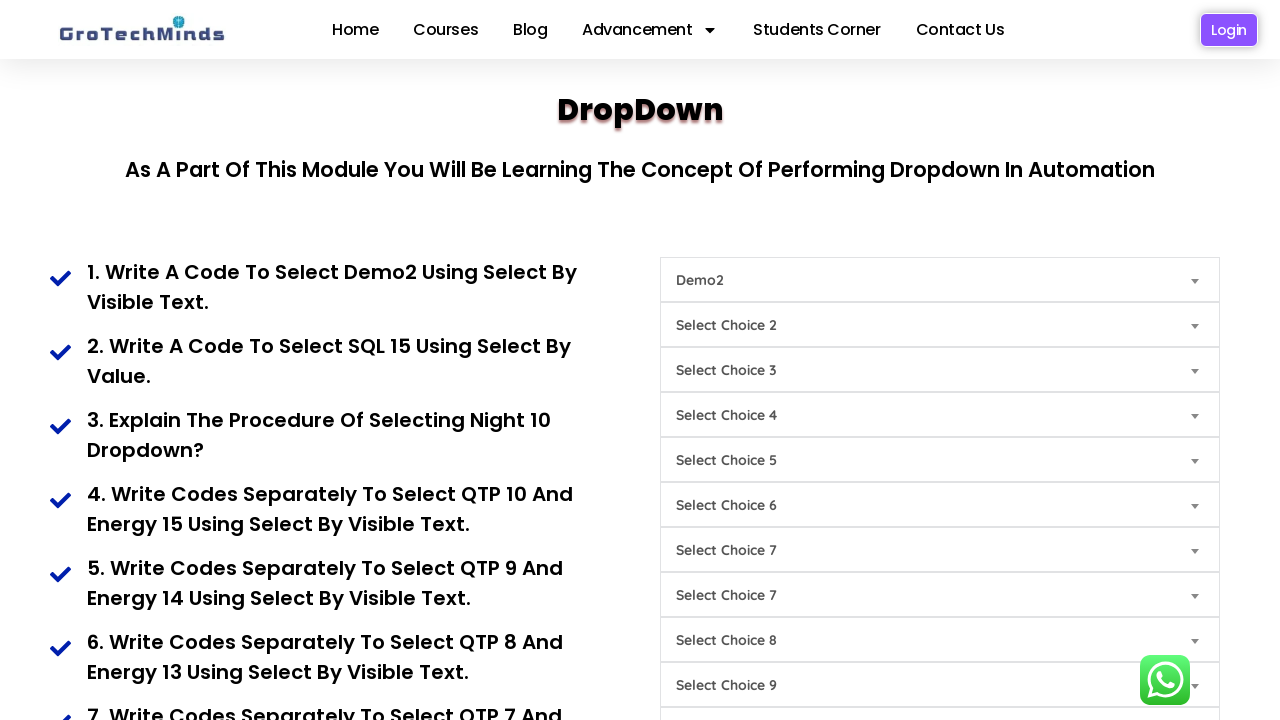

Selected 'SQL15' from Choice9 dropdown using value on select[name='Choice9']
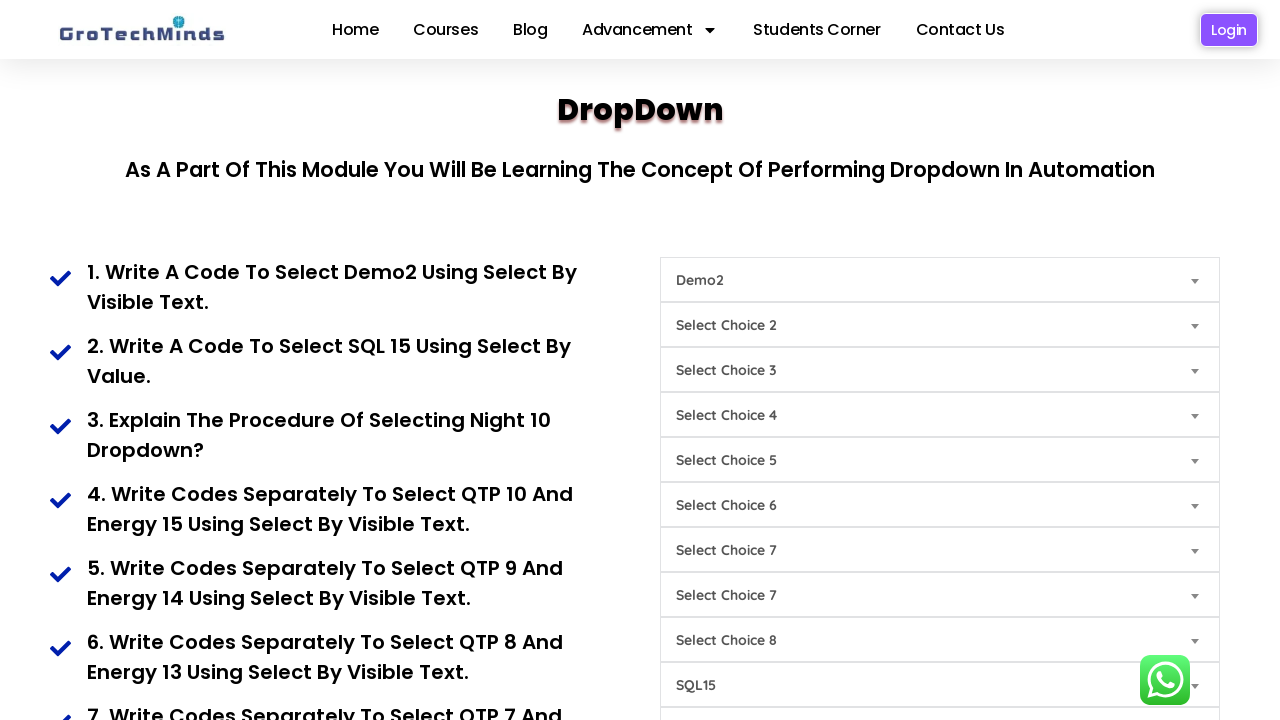

Selected option at index 10 from Choice7 dropdown on select[name='Choice7']
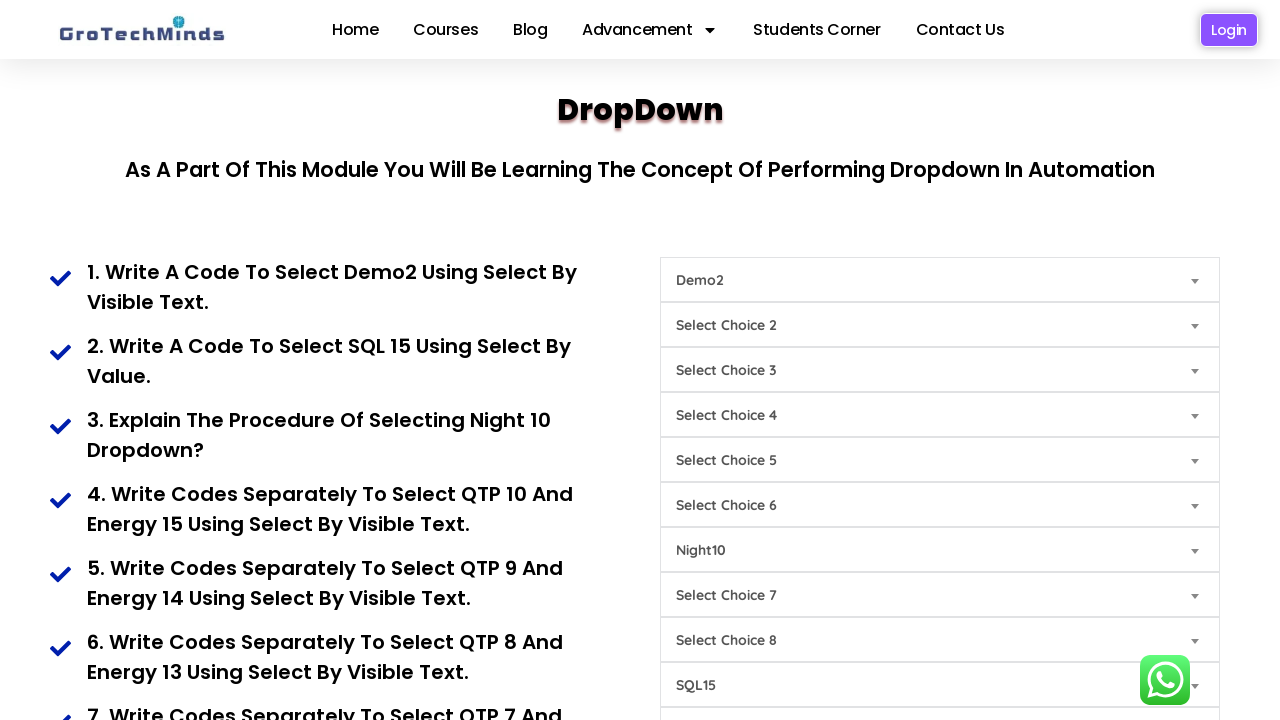

Selected 'QTP10' from Choice8 dropdown on select[name='Choice8']
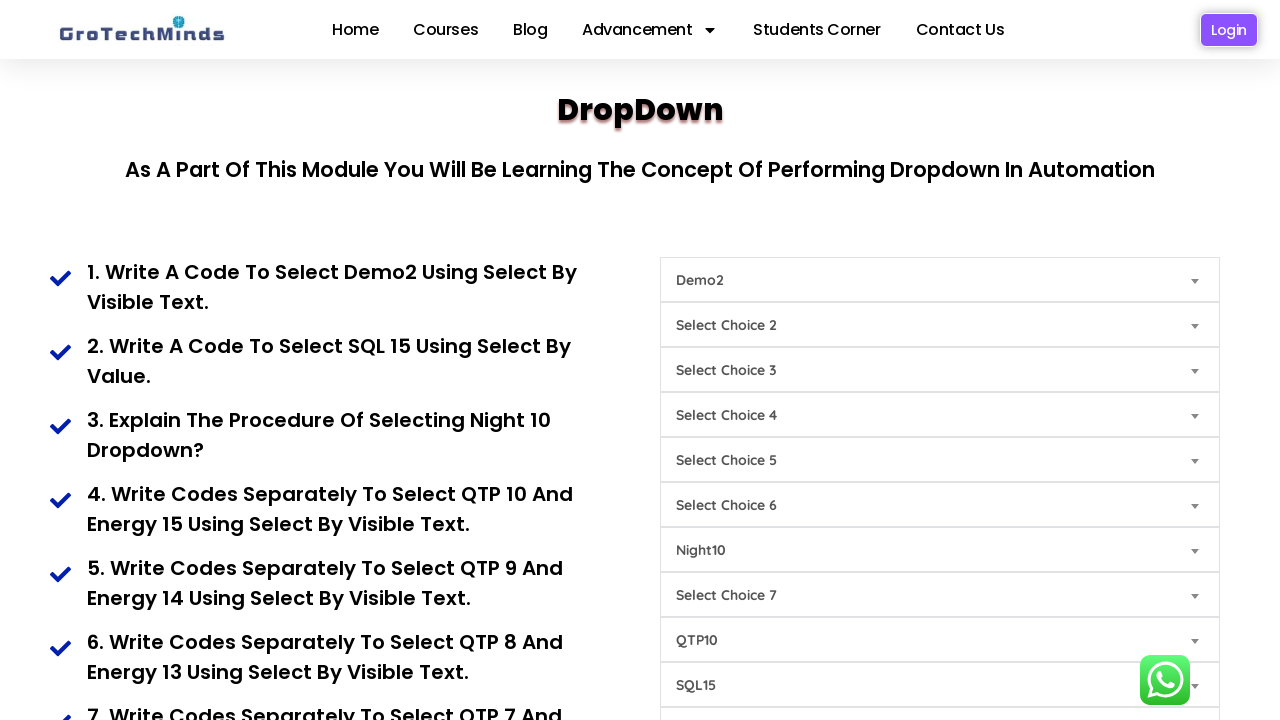

Selected 'Energy15' from Choice4 dropdown on select[name='Choice4']
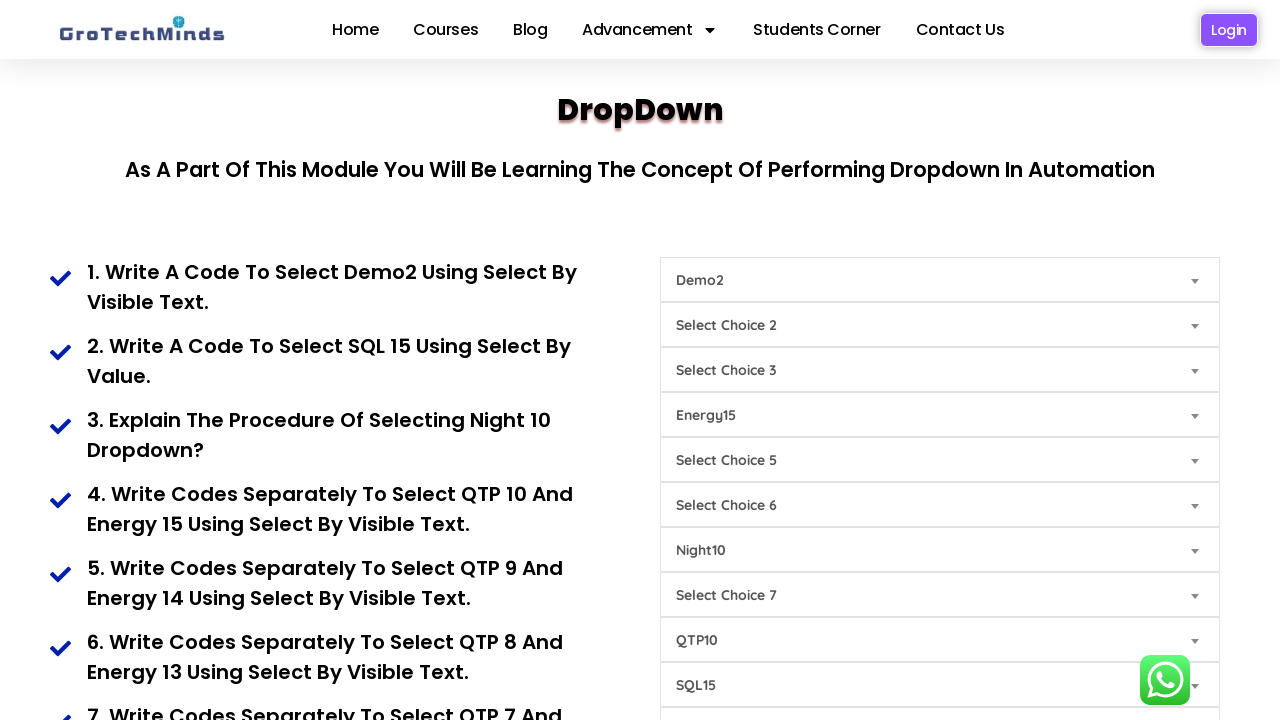

Selected 'QTP9' from Choice8 dropdown on select[name='Choice8']
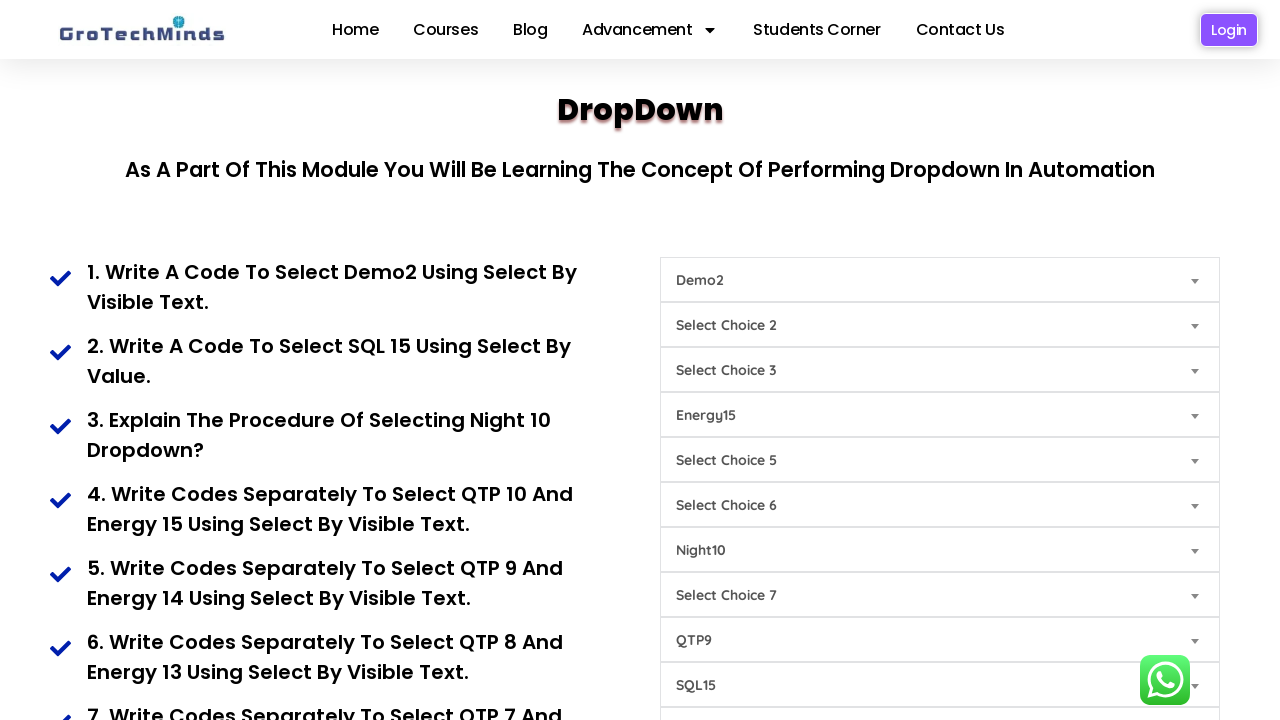

Selected 'Energy14' from Choice4 dropdown on select[name='Choice4']
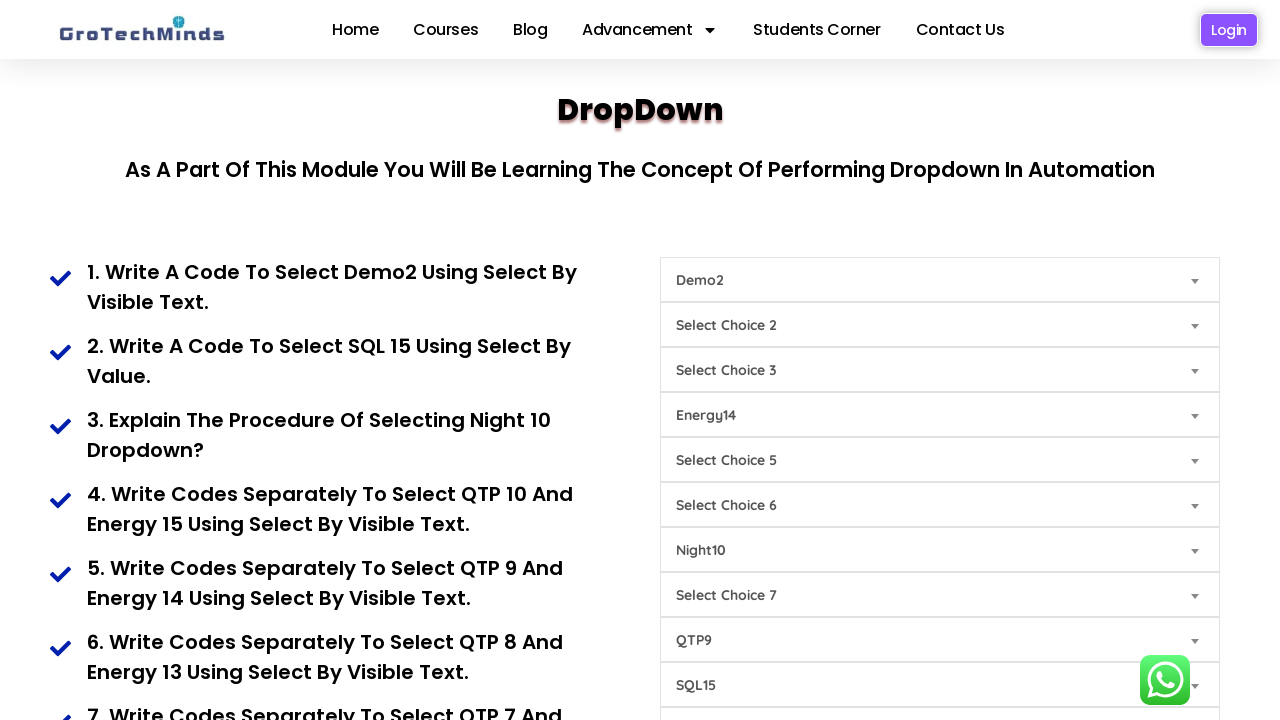

Selected 'QTP8' from Choice8 dropdown on select[name='Choice8']
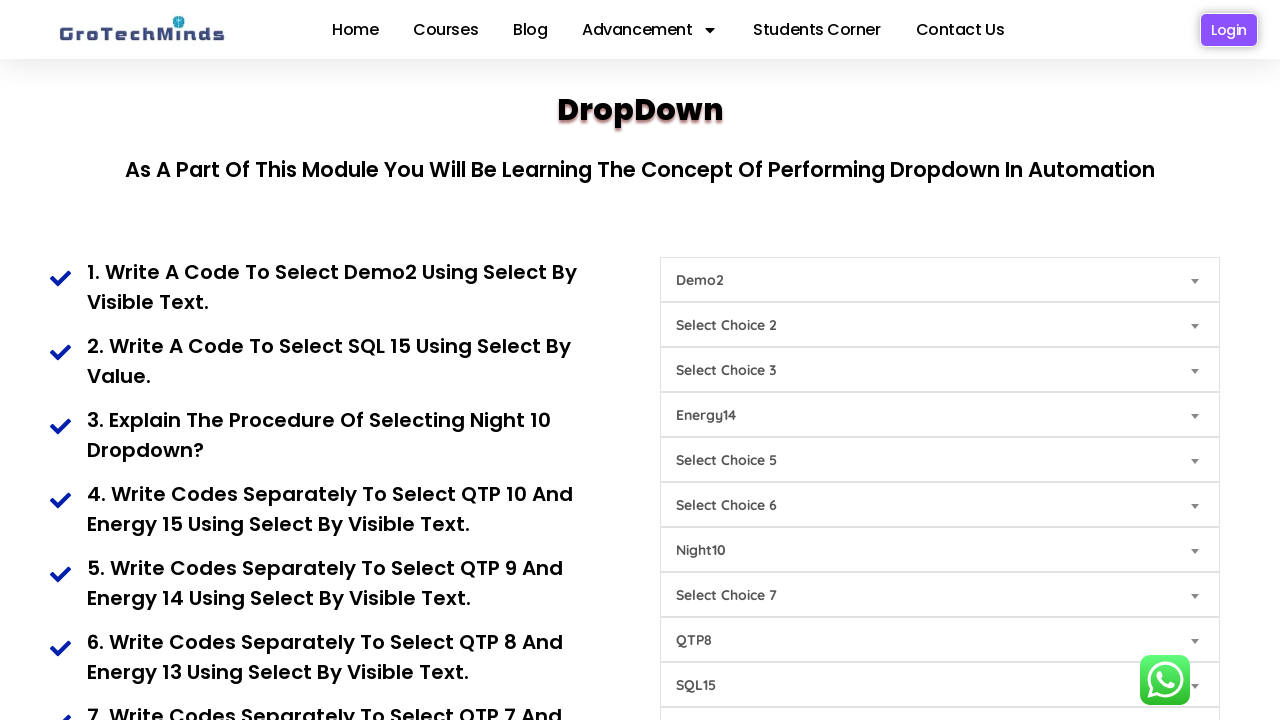

Selected 'Energy13' from Choice4 dropdown on select[name='Choice4']
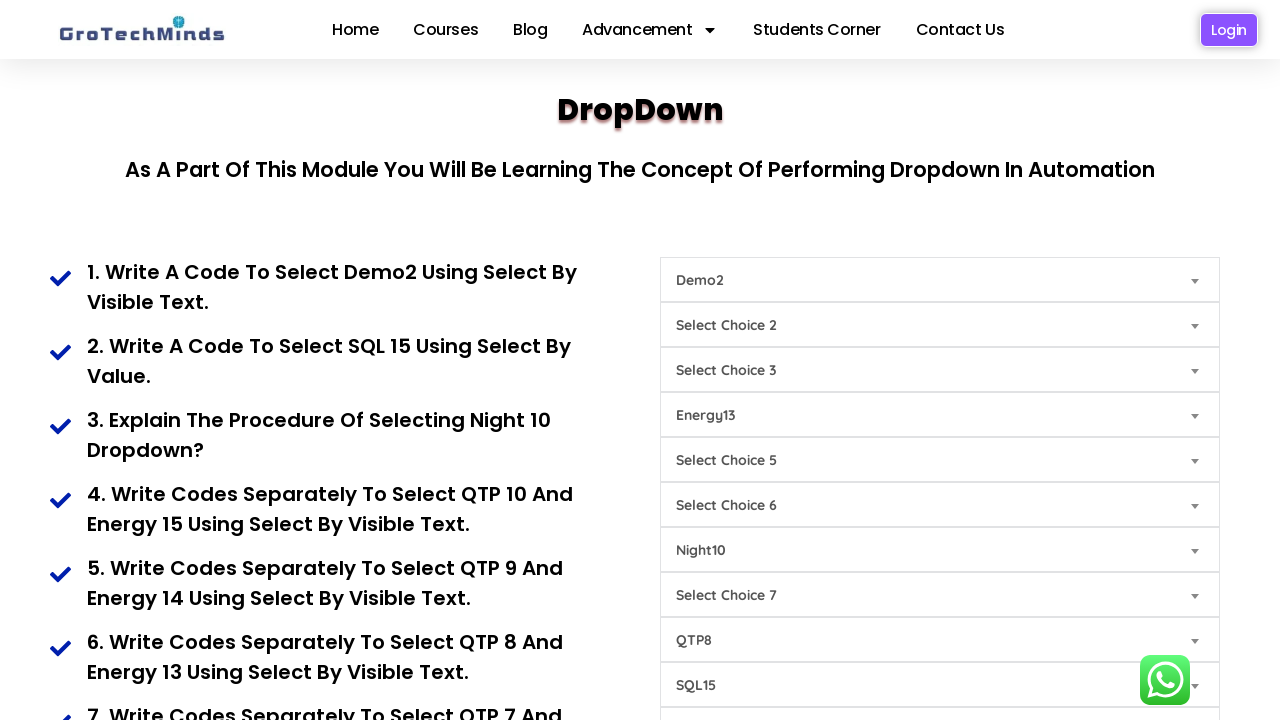

Selected 'QTP7' from Choice8 dropdown on select[name='Choice8']
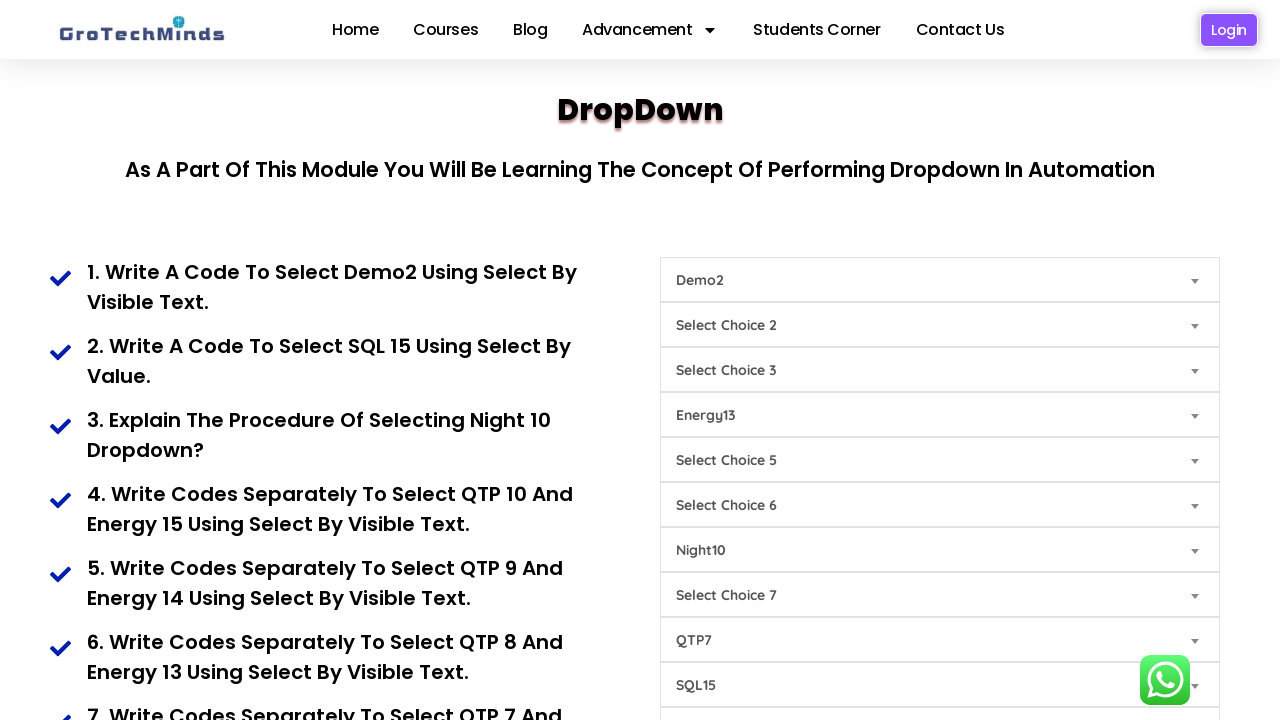

Selected 'Energy12' from Choice4 dropdown on select[name='Choice4']
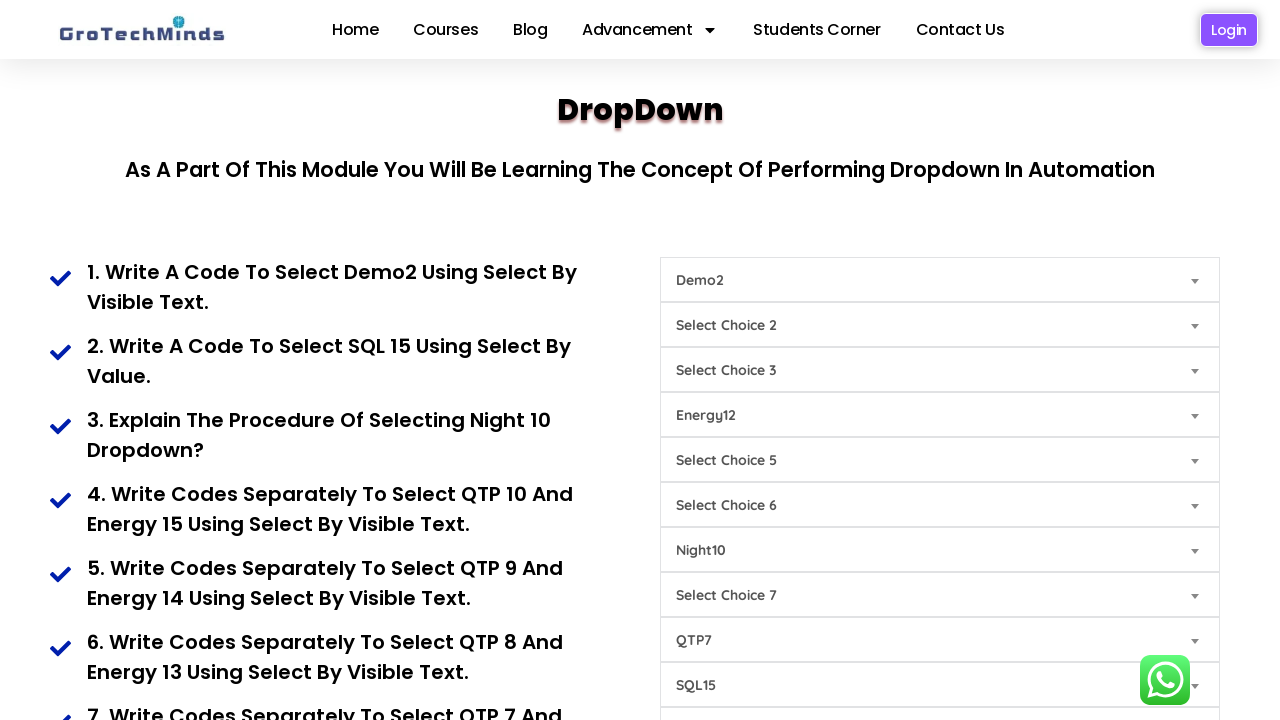

Selected 'QTP6' from Choice8 dropdown on select[name='Choice8']
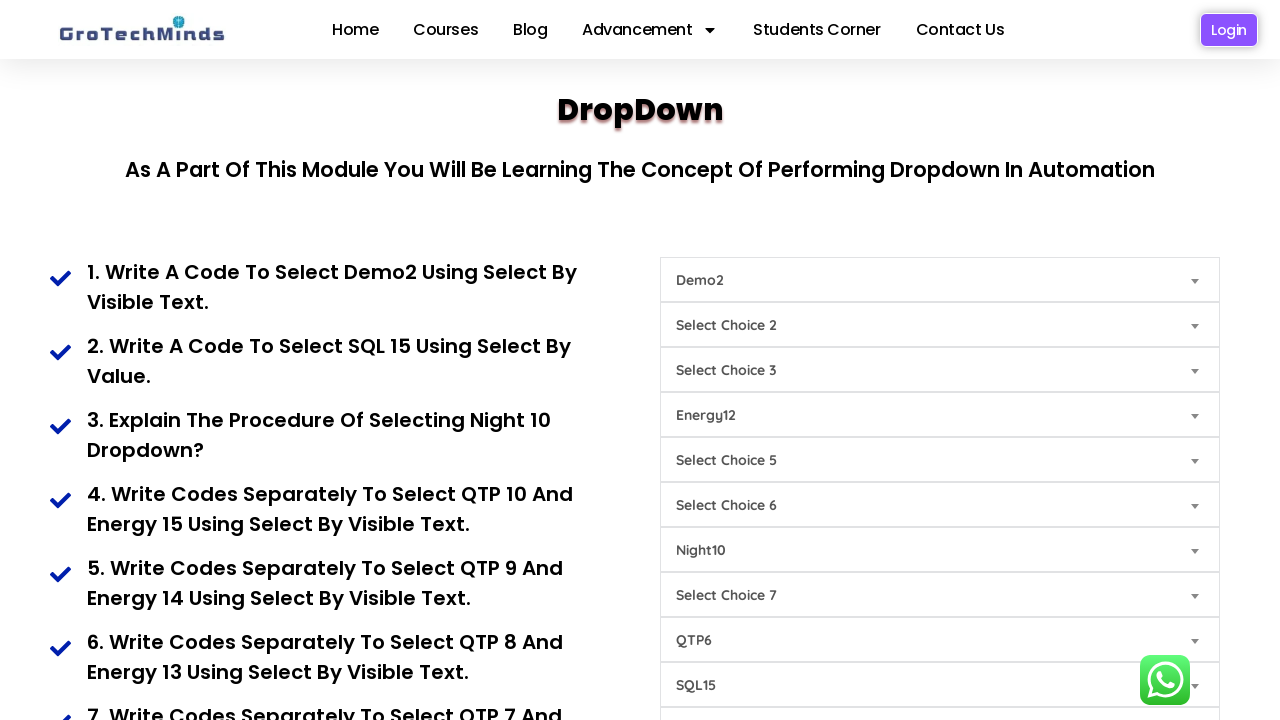

Selected 'Energy11' from Choice4 dropdown on select[name='Choice4']
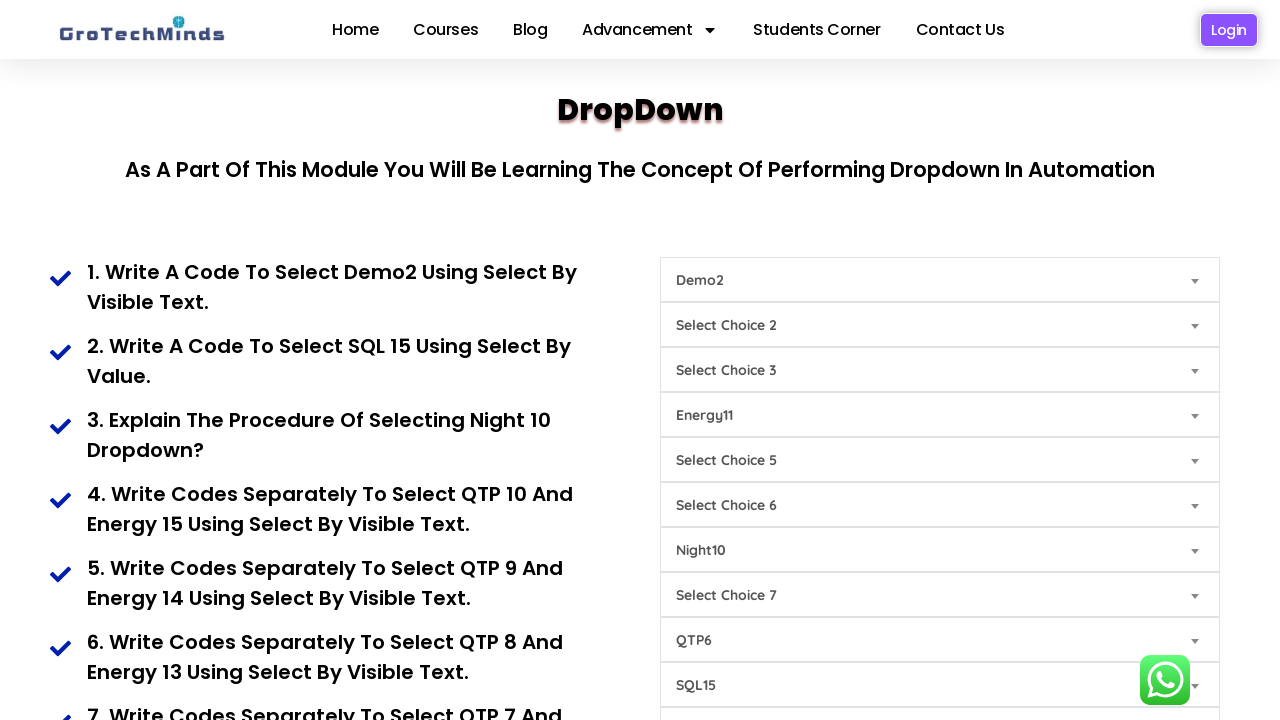

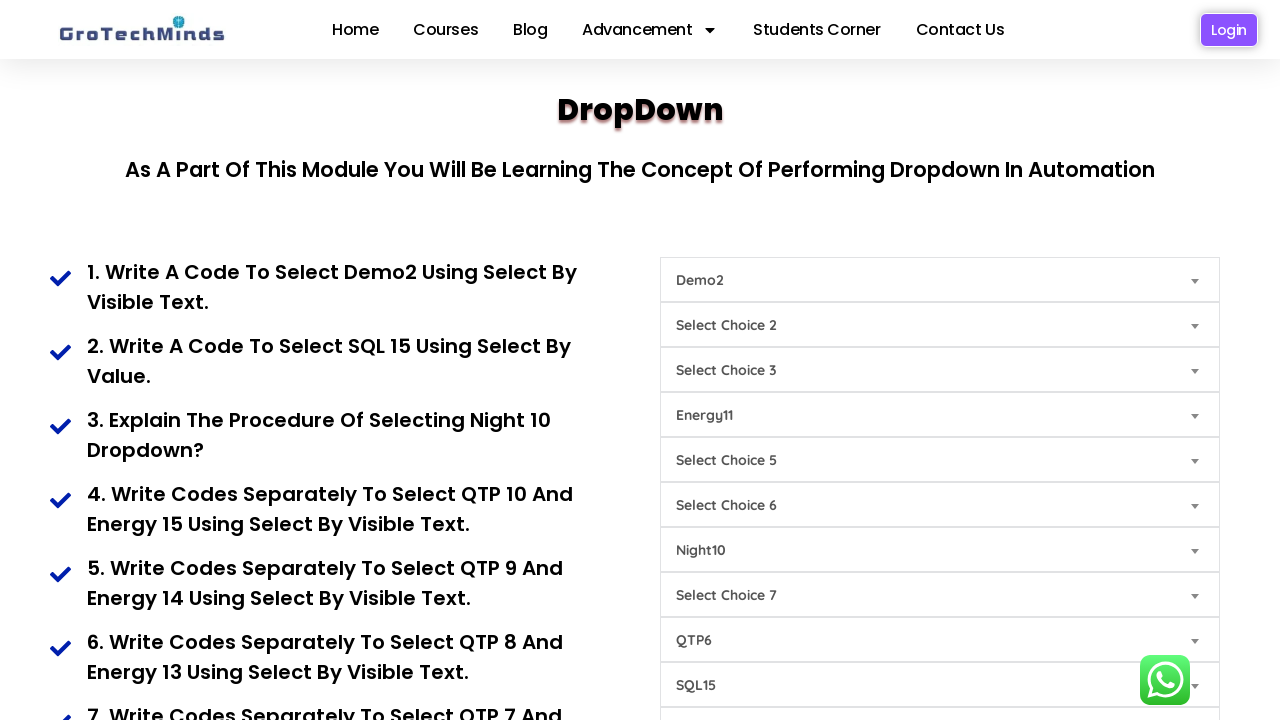